Tests user registration flow by filling out the registration form with personal details and submitting it

Starting URL: https://parabank.parasoft.com/parabank/index.htm

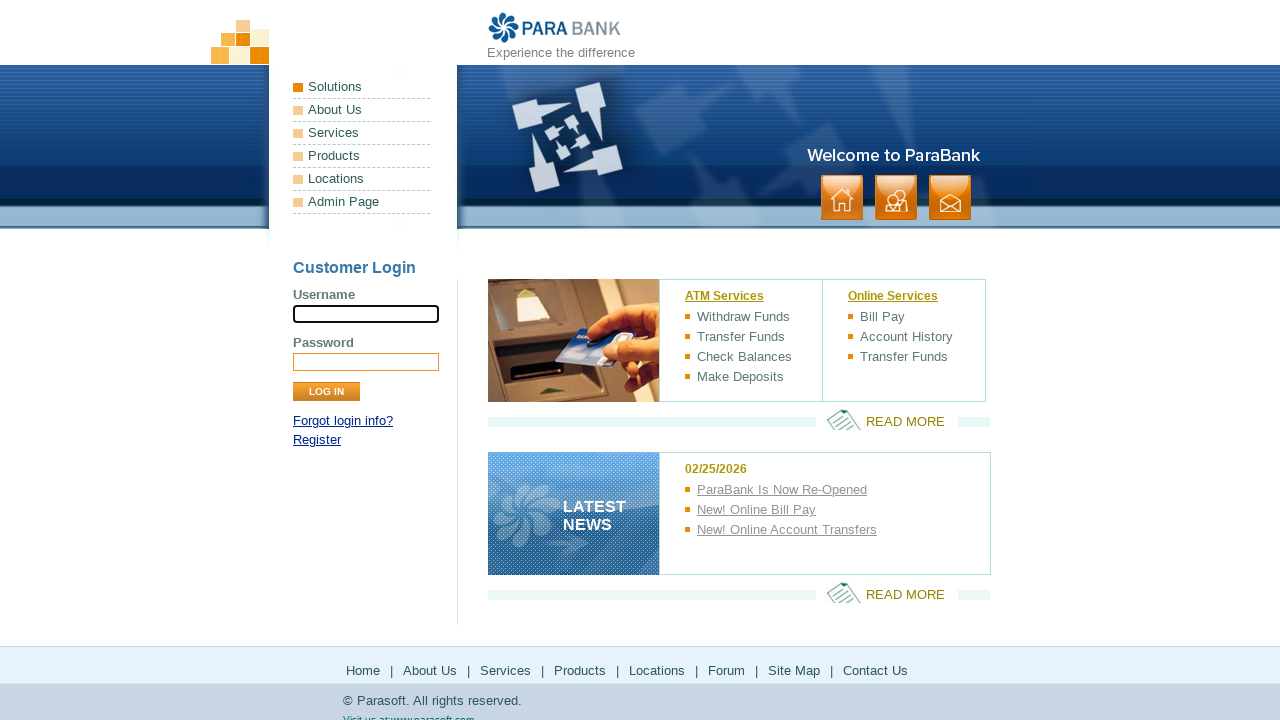

Clicked on Register link at (317, 440) on xpath=//a[contains(text(),'Register')]
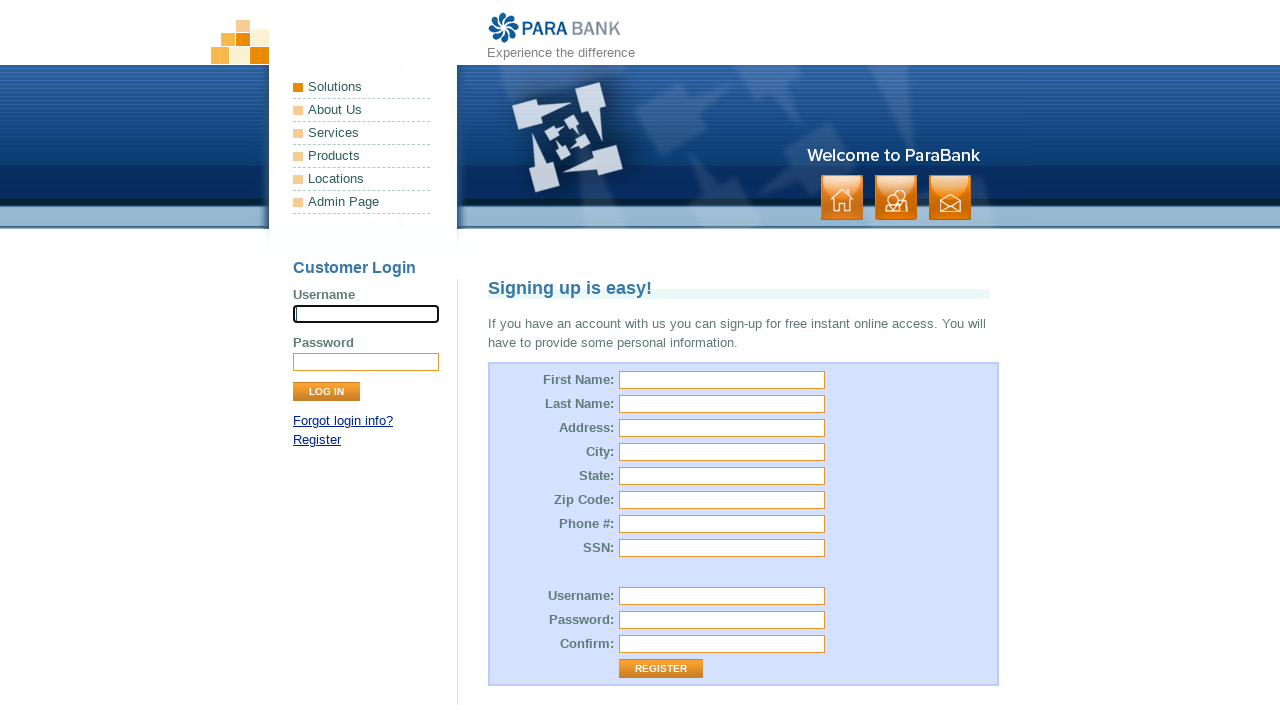

Filled first name field with 'John' on //input[@id='customer.firstName']
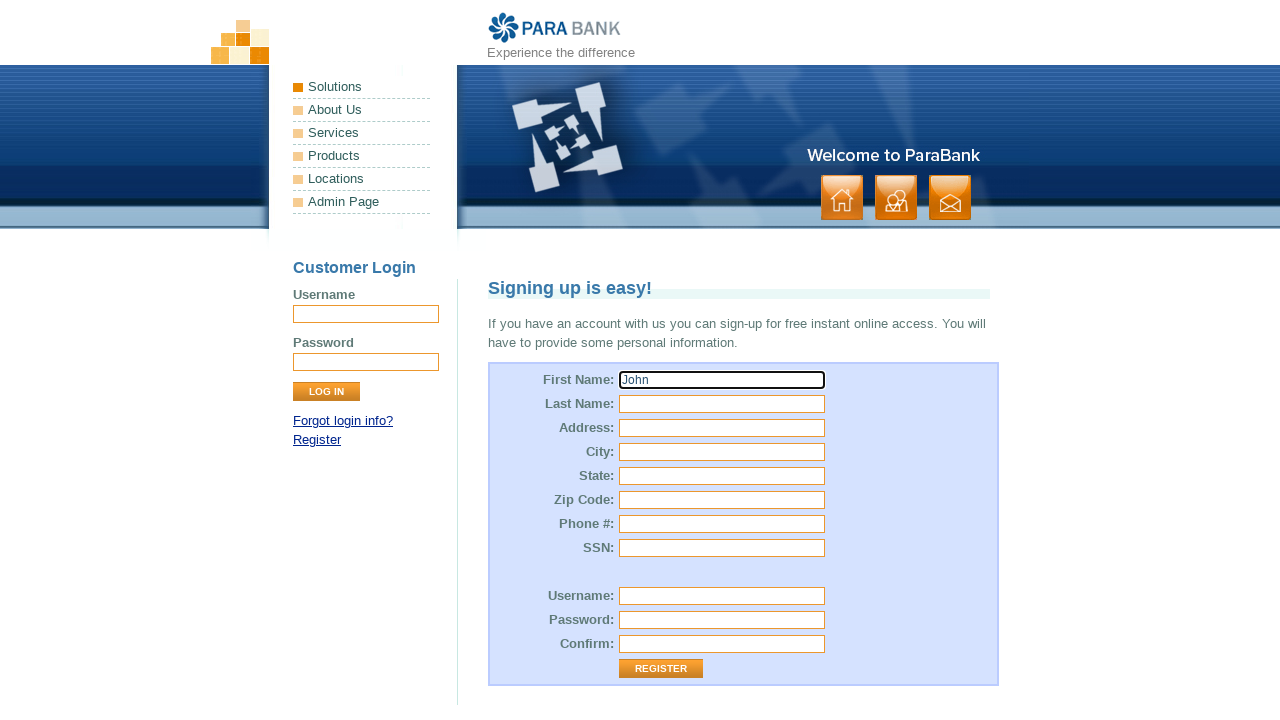

Filled last name field with 'Smith' on //input[@id='customer.lastName']
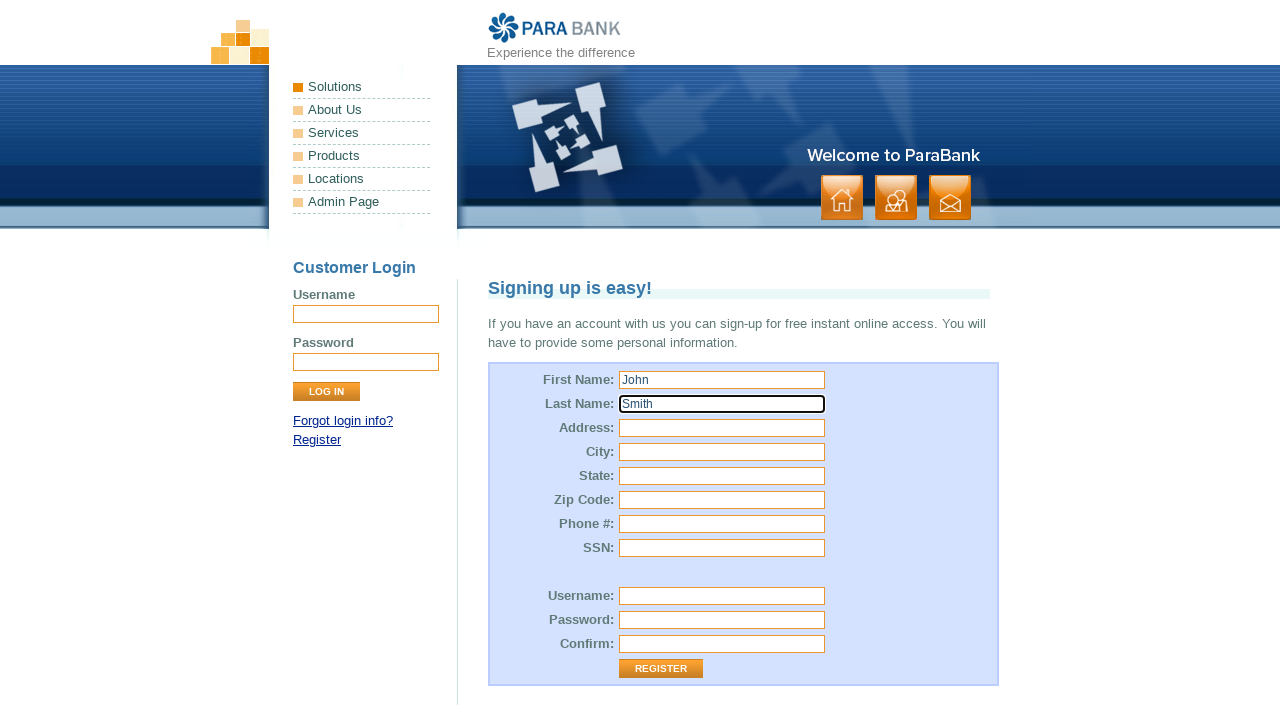

Filled street address field with '123 Main Street' on //input[@id='customer.address.street']
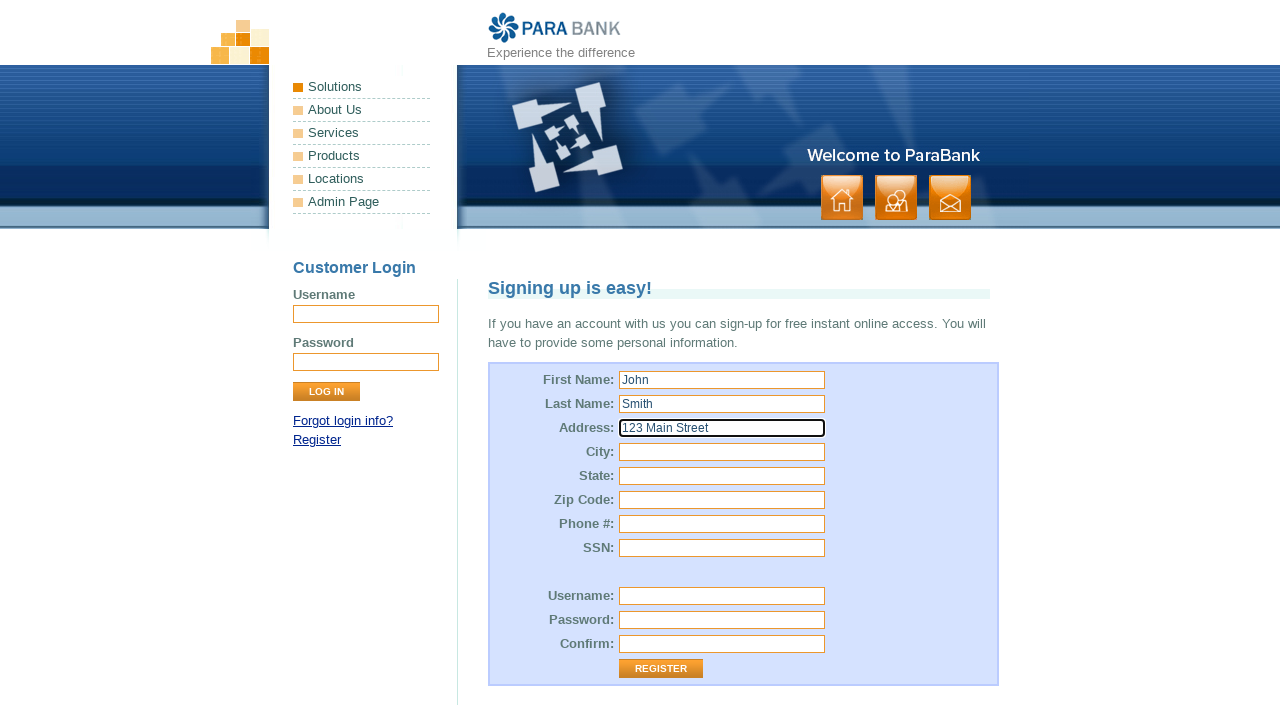

Filled city field with 'New York' on //input[@id='customer.address.city']
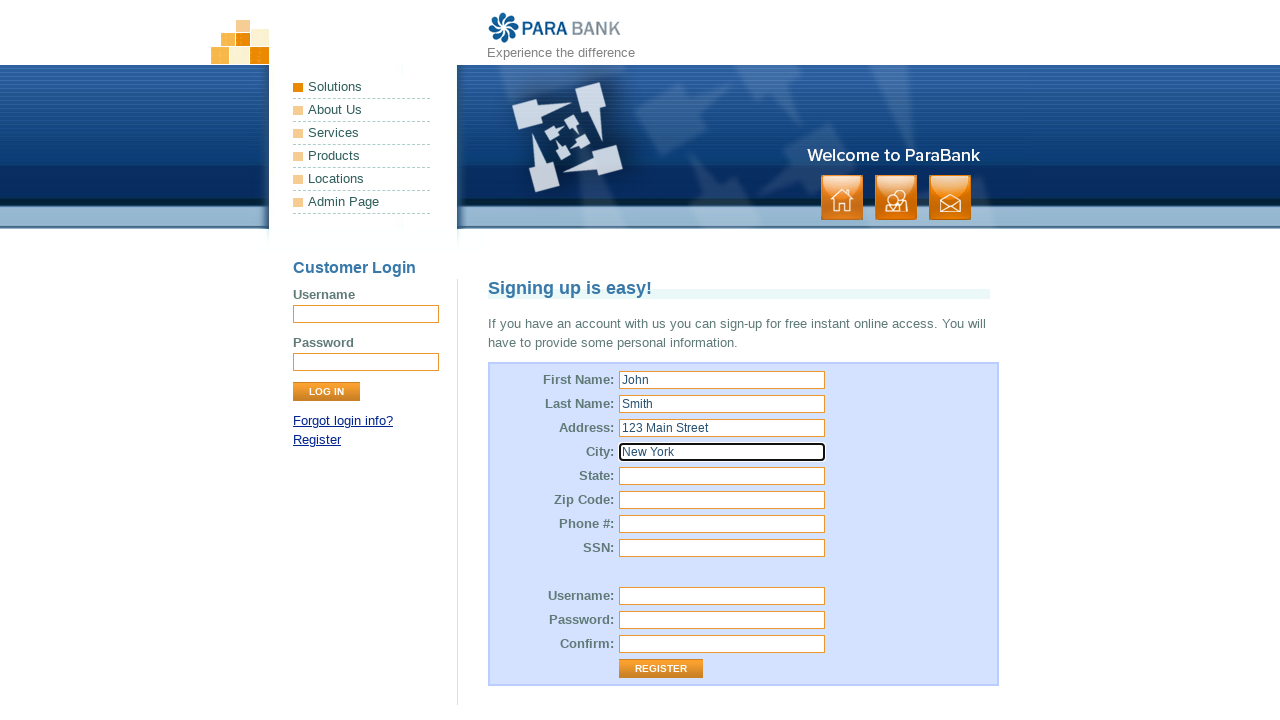

Filled state field with 'NY' on //input[@id='customer.address.state']
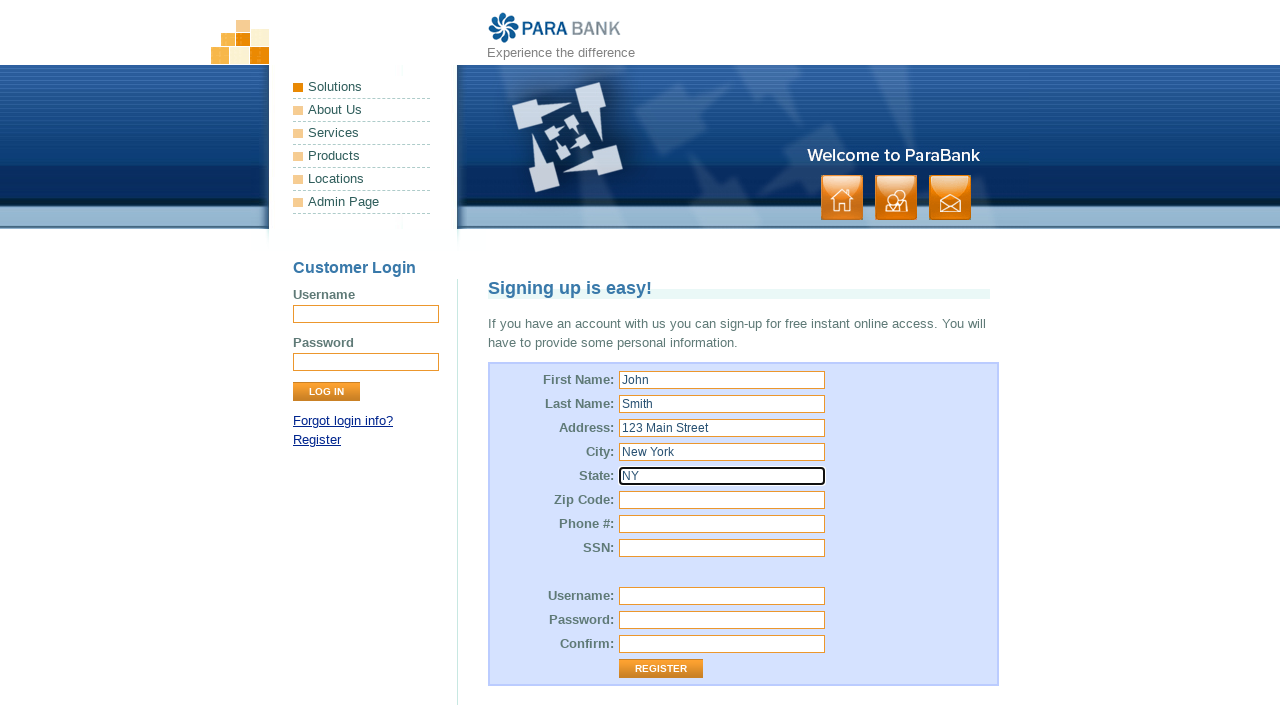

Filled zip code field with '10001' on //input[@id='customer.address.zipCode']
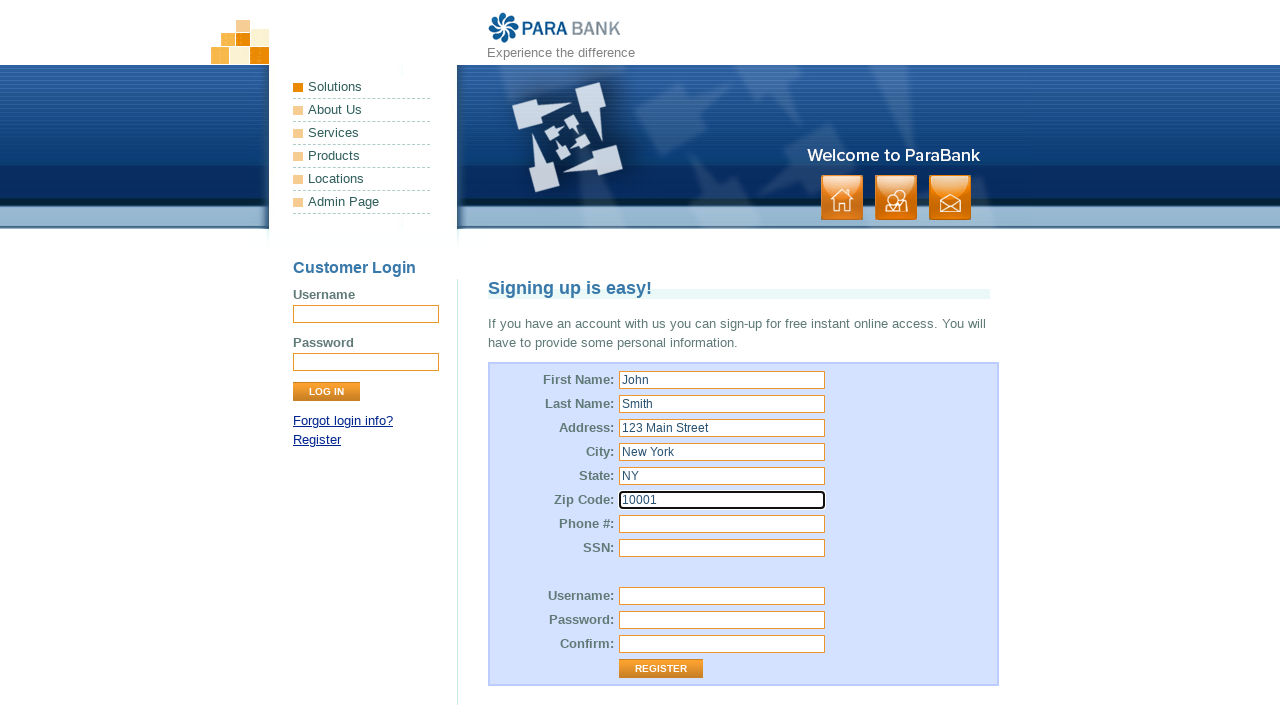

Filled phone number field with '5551234567' on //input[@id='customer.phoneNumber']
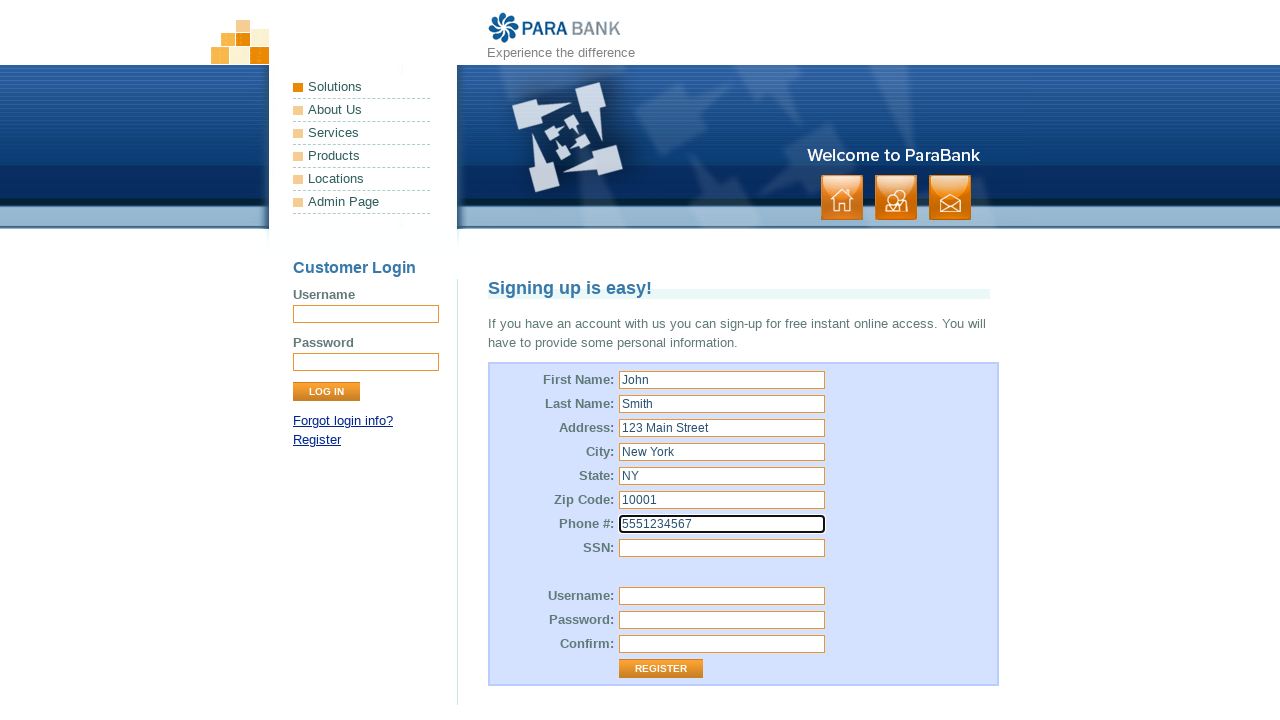

Filled SSN field with '456' on //input[@id='customer.ssn']
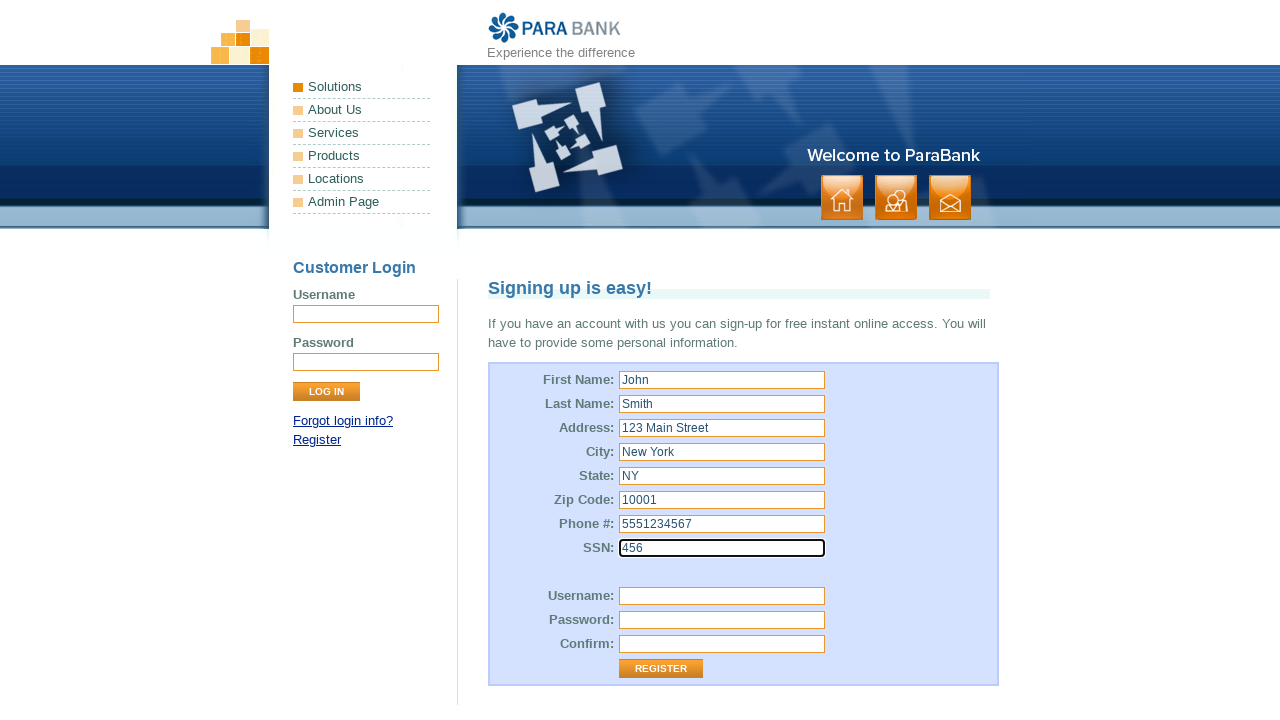

Filled username field with 'testuser1771999106' on //input[@name='customer.username']
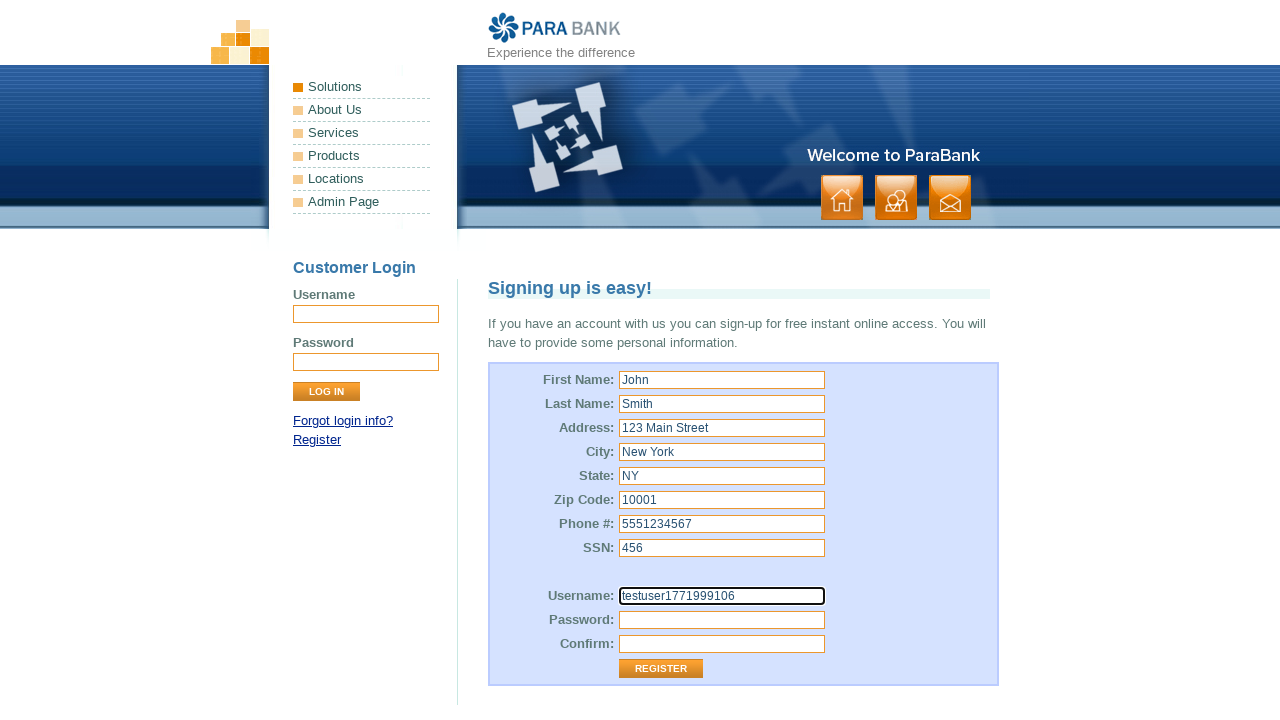

Filled password field with secure password on //input[@id='customer.password']
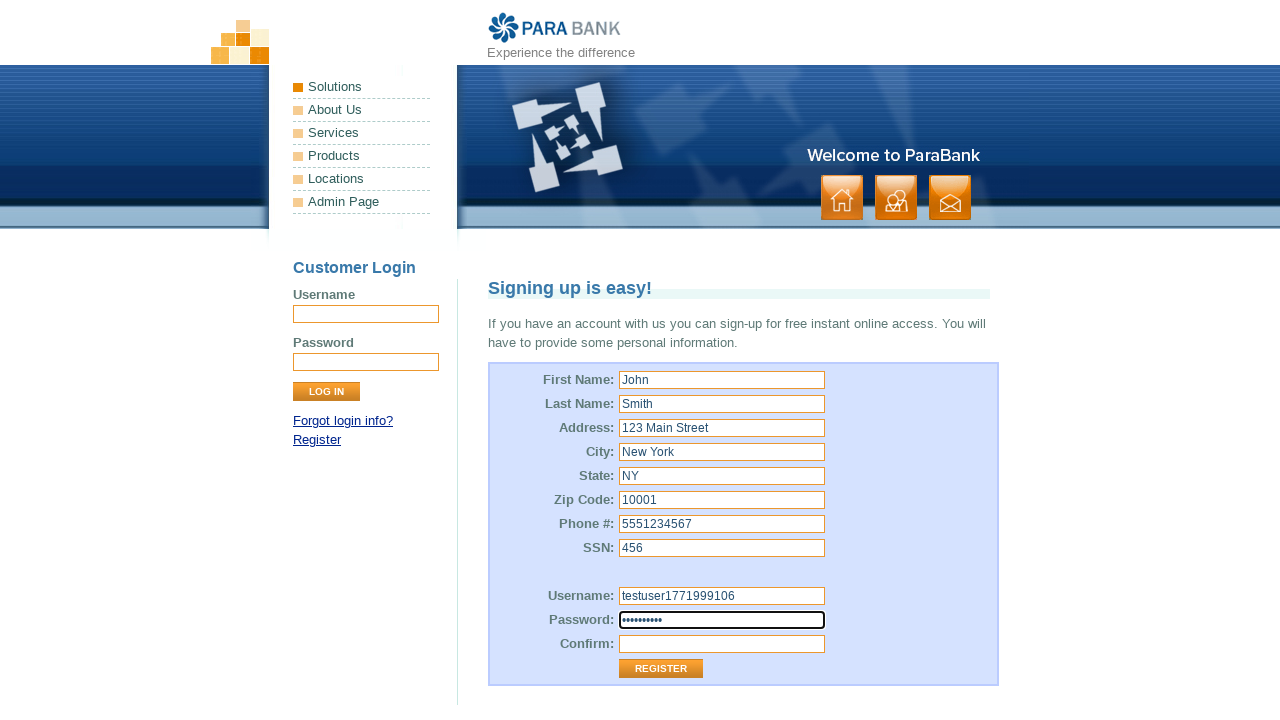

Filled password confirmation field with matching password on //input[@id='repeatedPassword']
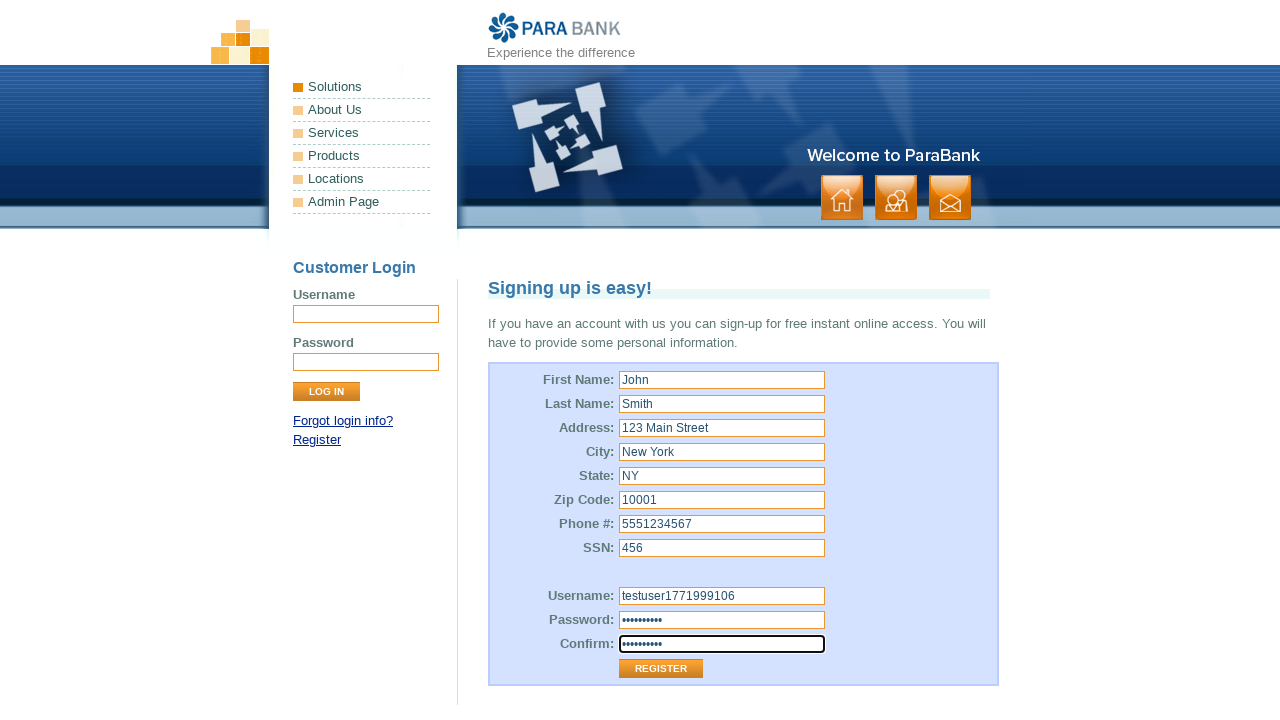

Clicked Register button to submit registration form at (661, 669) on xpath=//input[@class='button' and @value='Register']
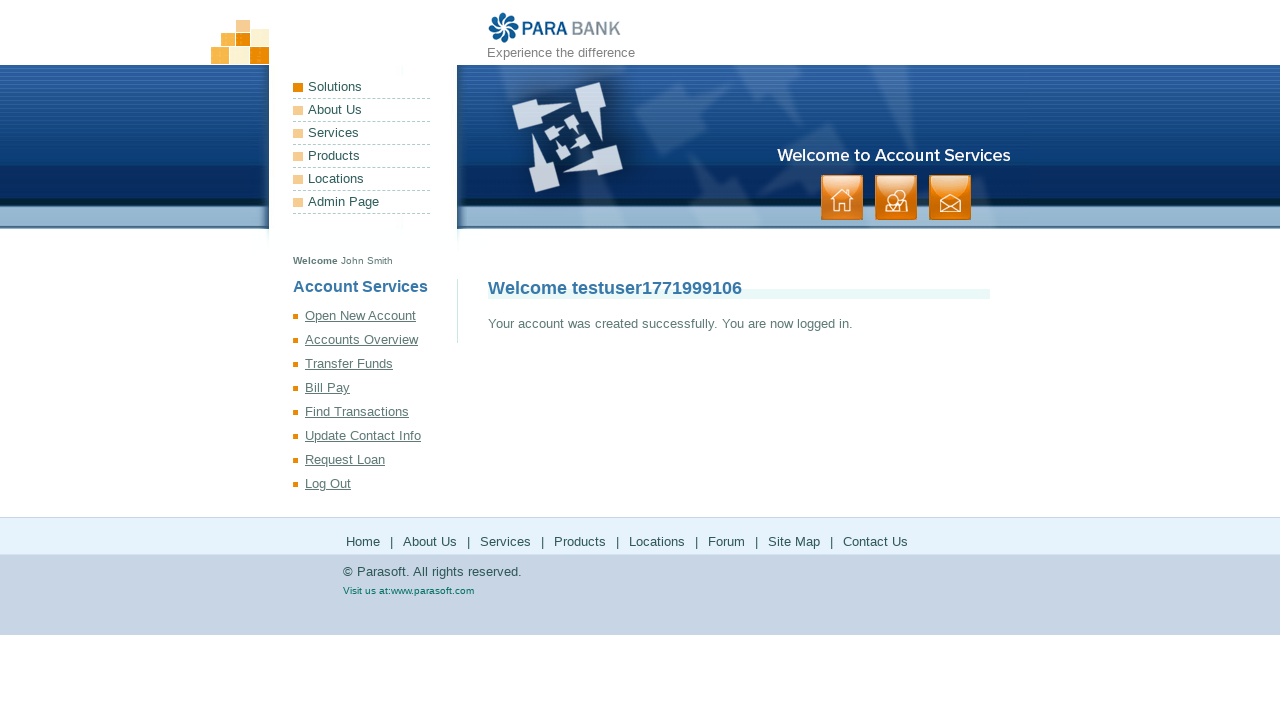

Registration successful - account created and user logged in
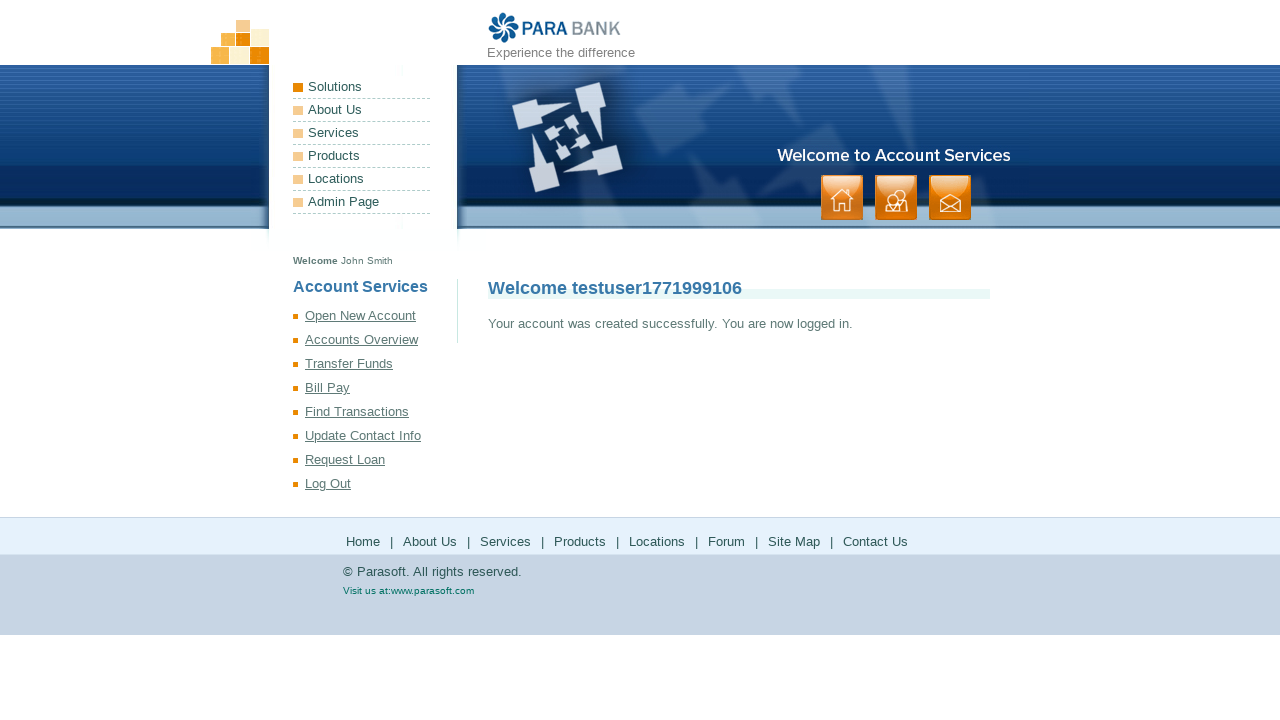

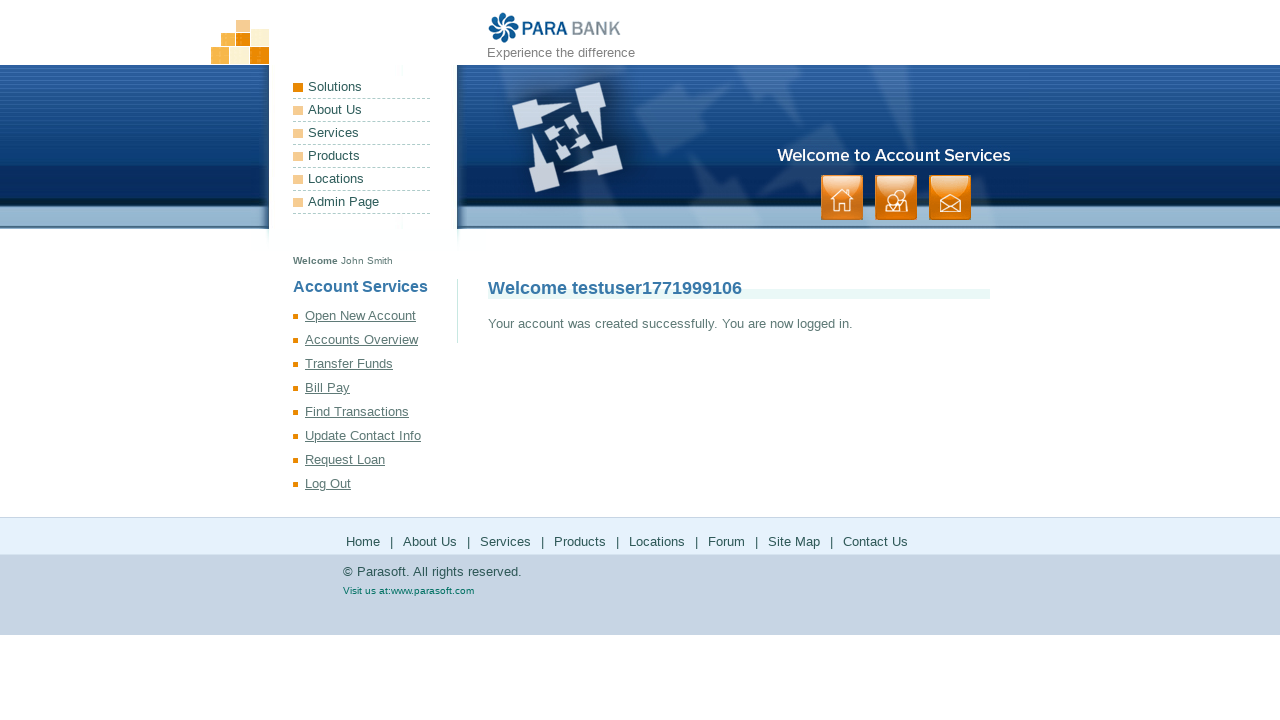